Navigates to whatmylocation.com and maximizes the browser window to verify the page loads correctly.

Starting URL: http://whatmylocation.com/

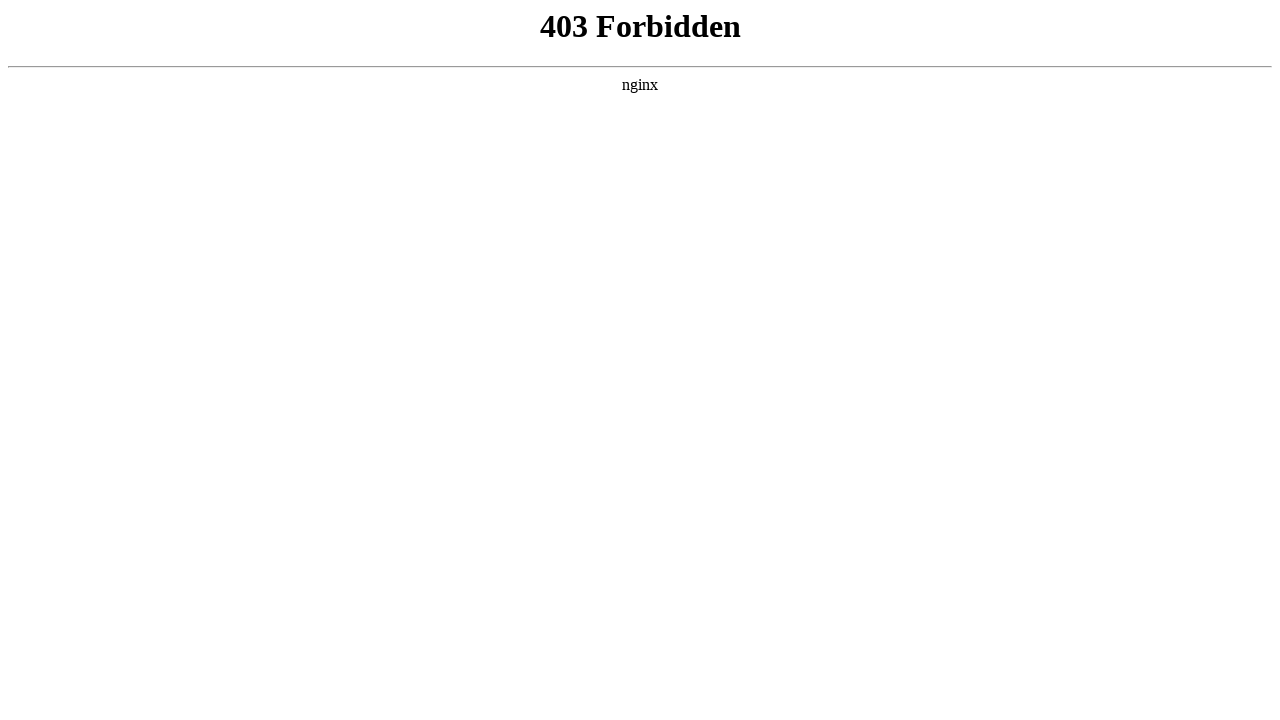

Set viewport size to 1920x1080 to maximize browser window
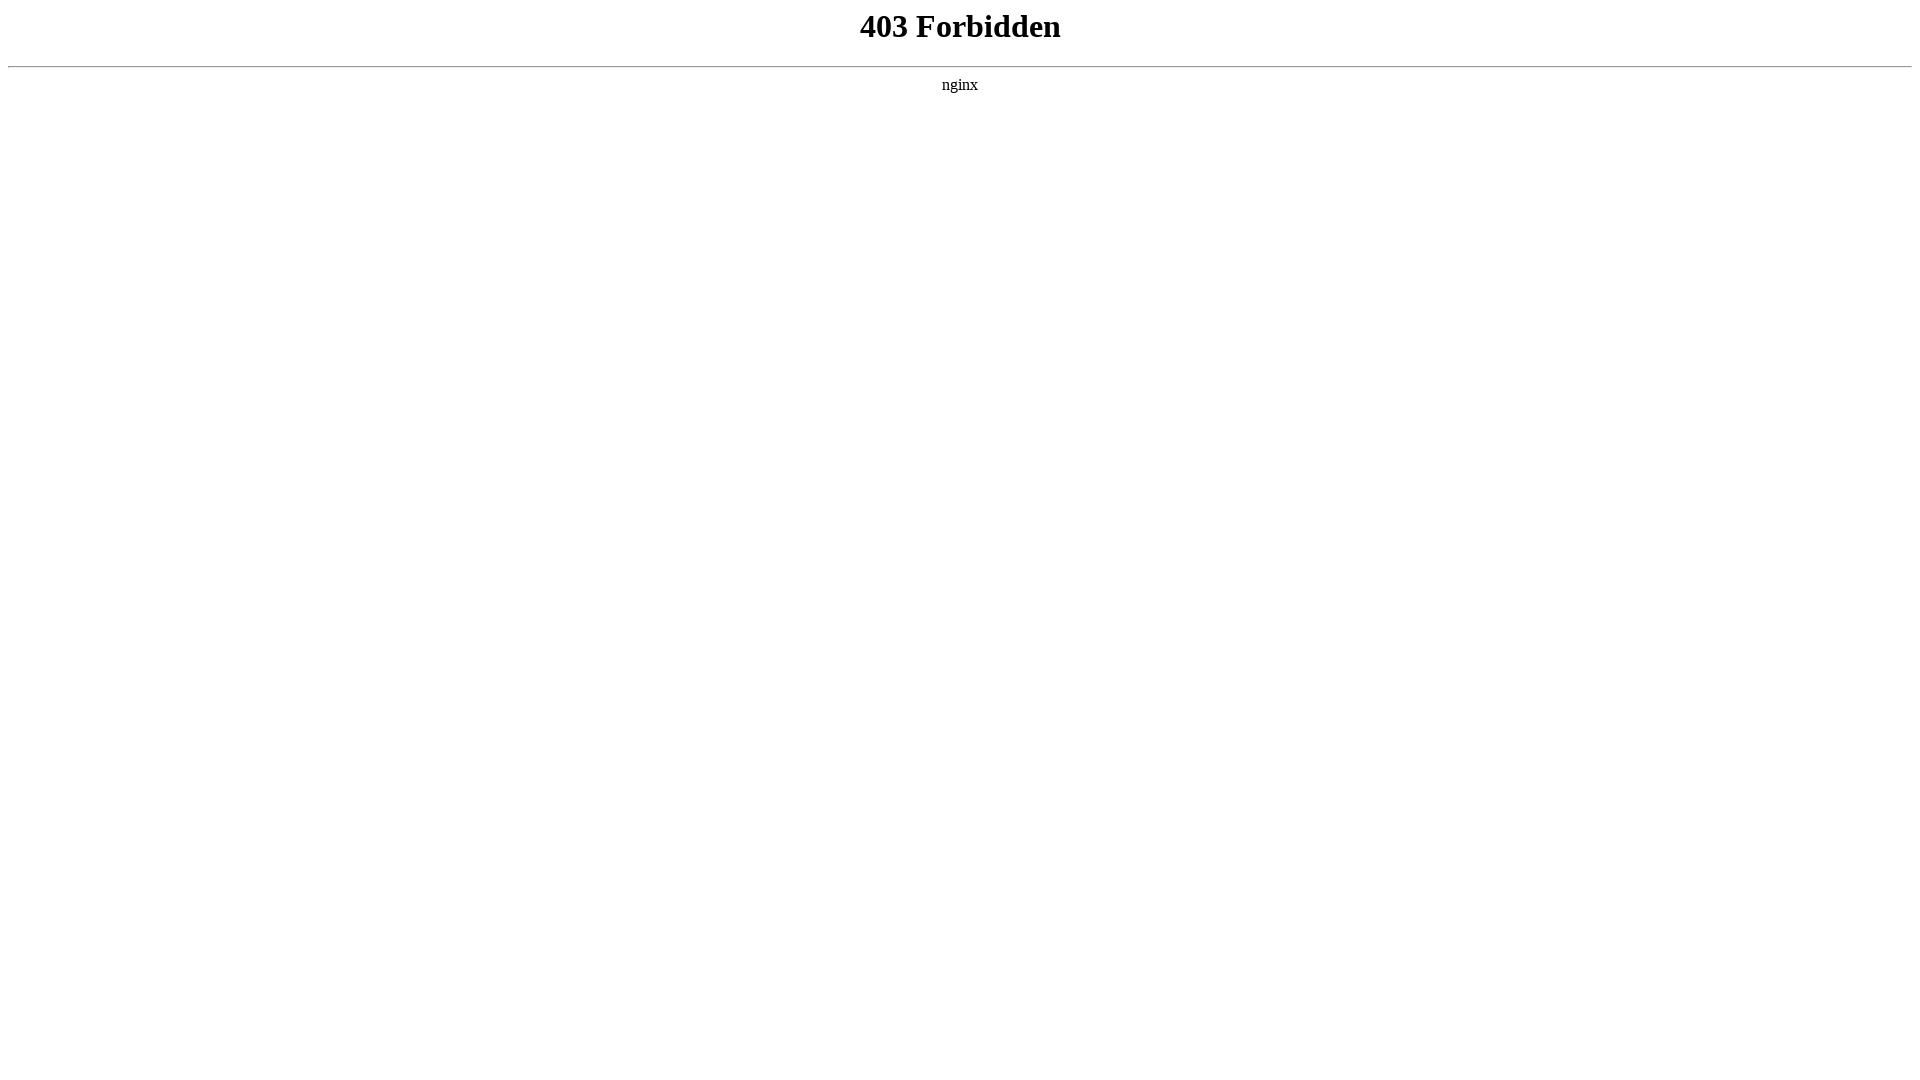

Page fully loaded (domcontentloaded event fired)
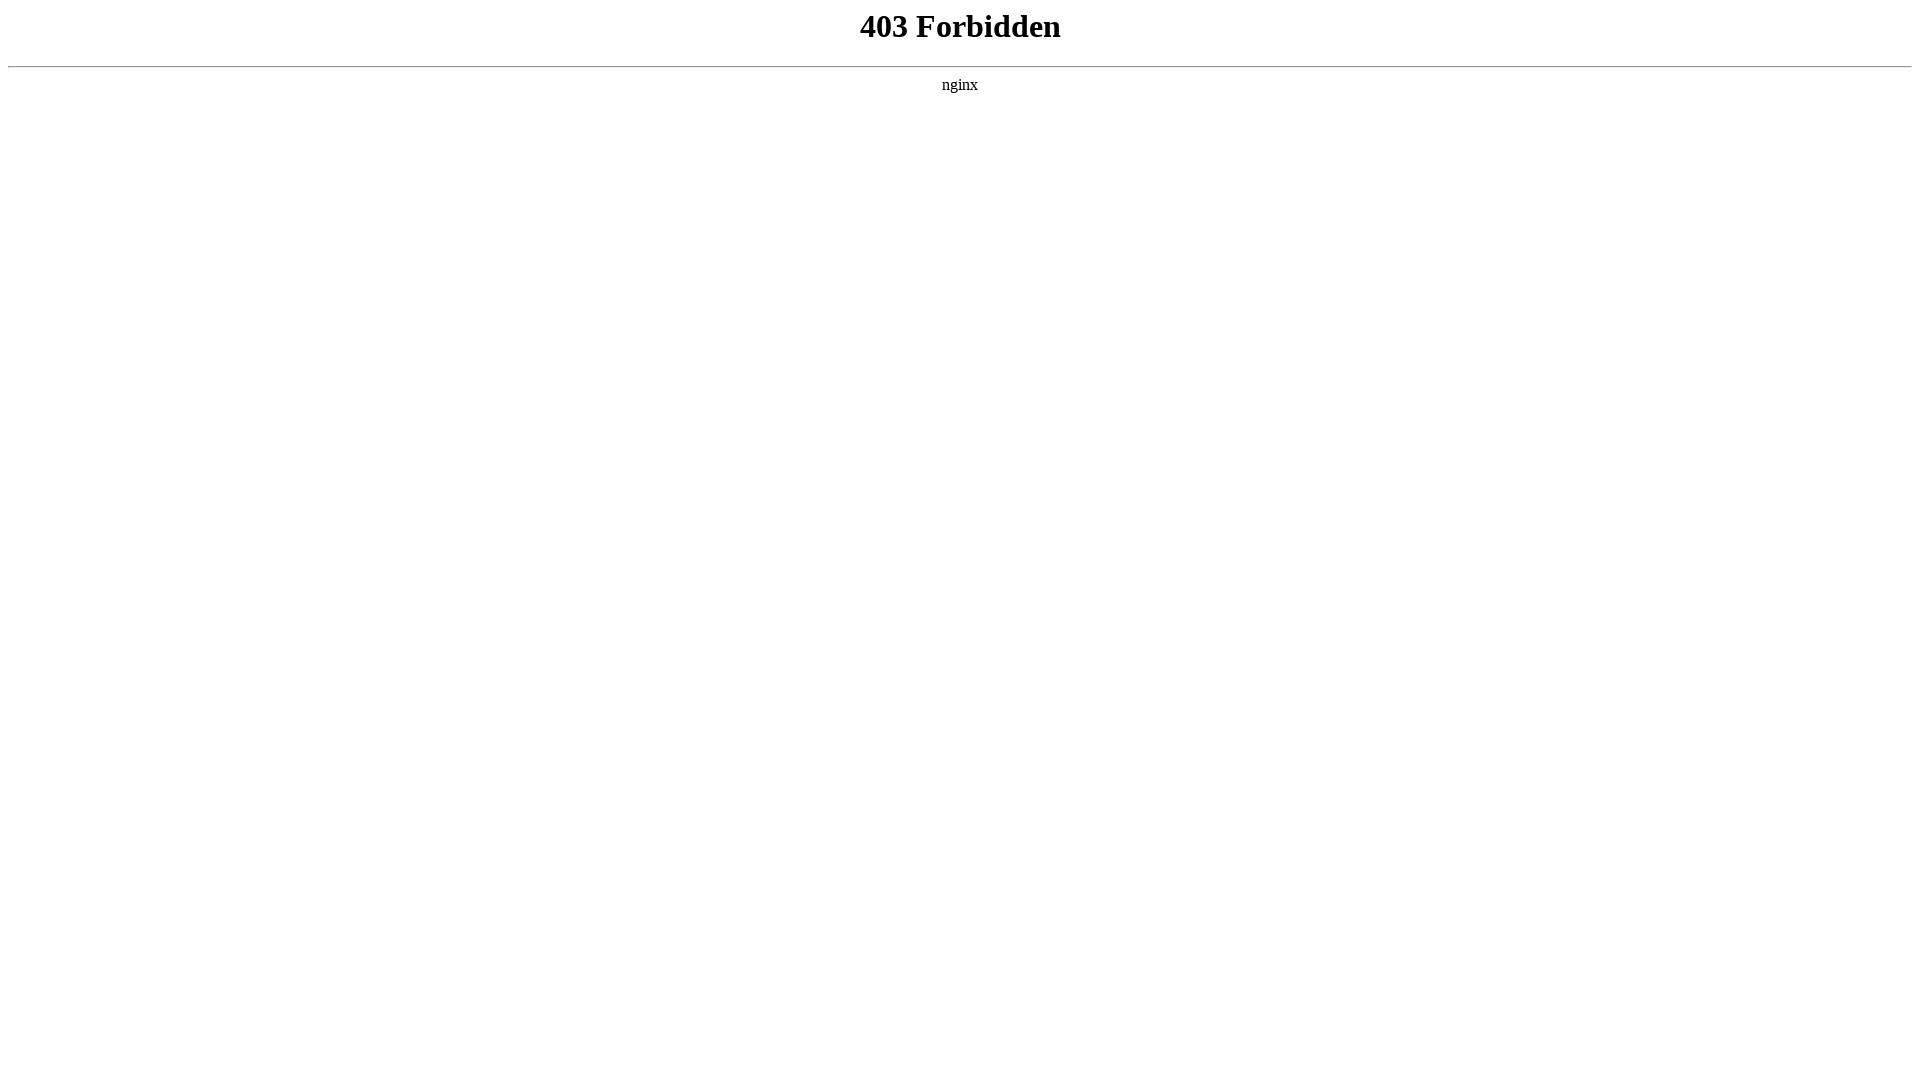

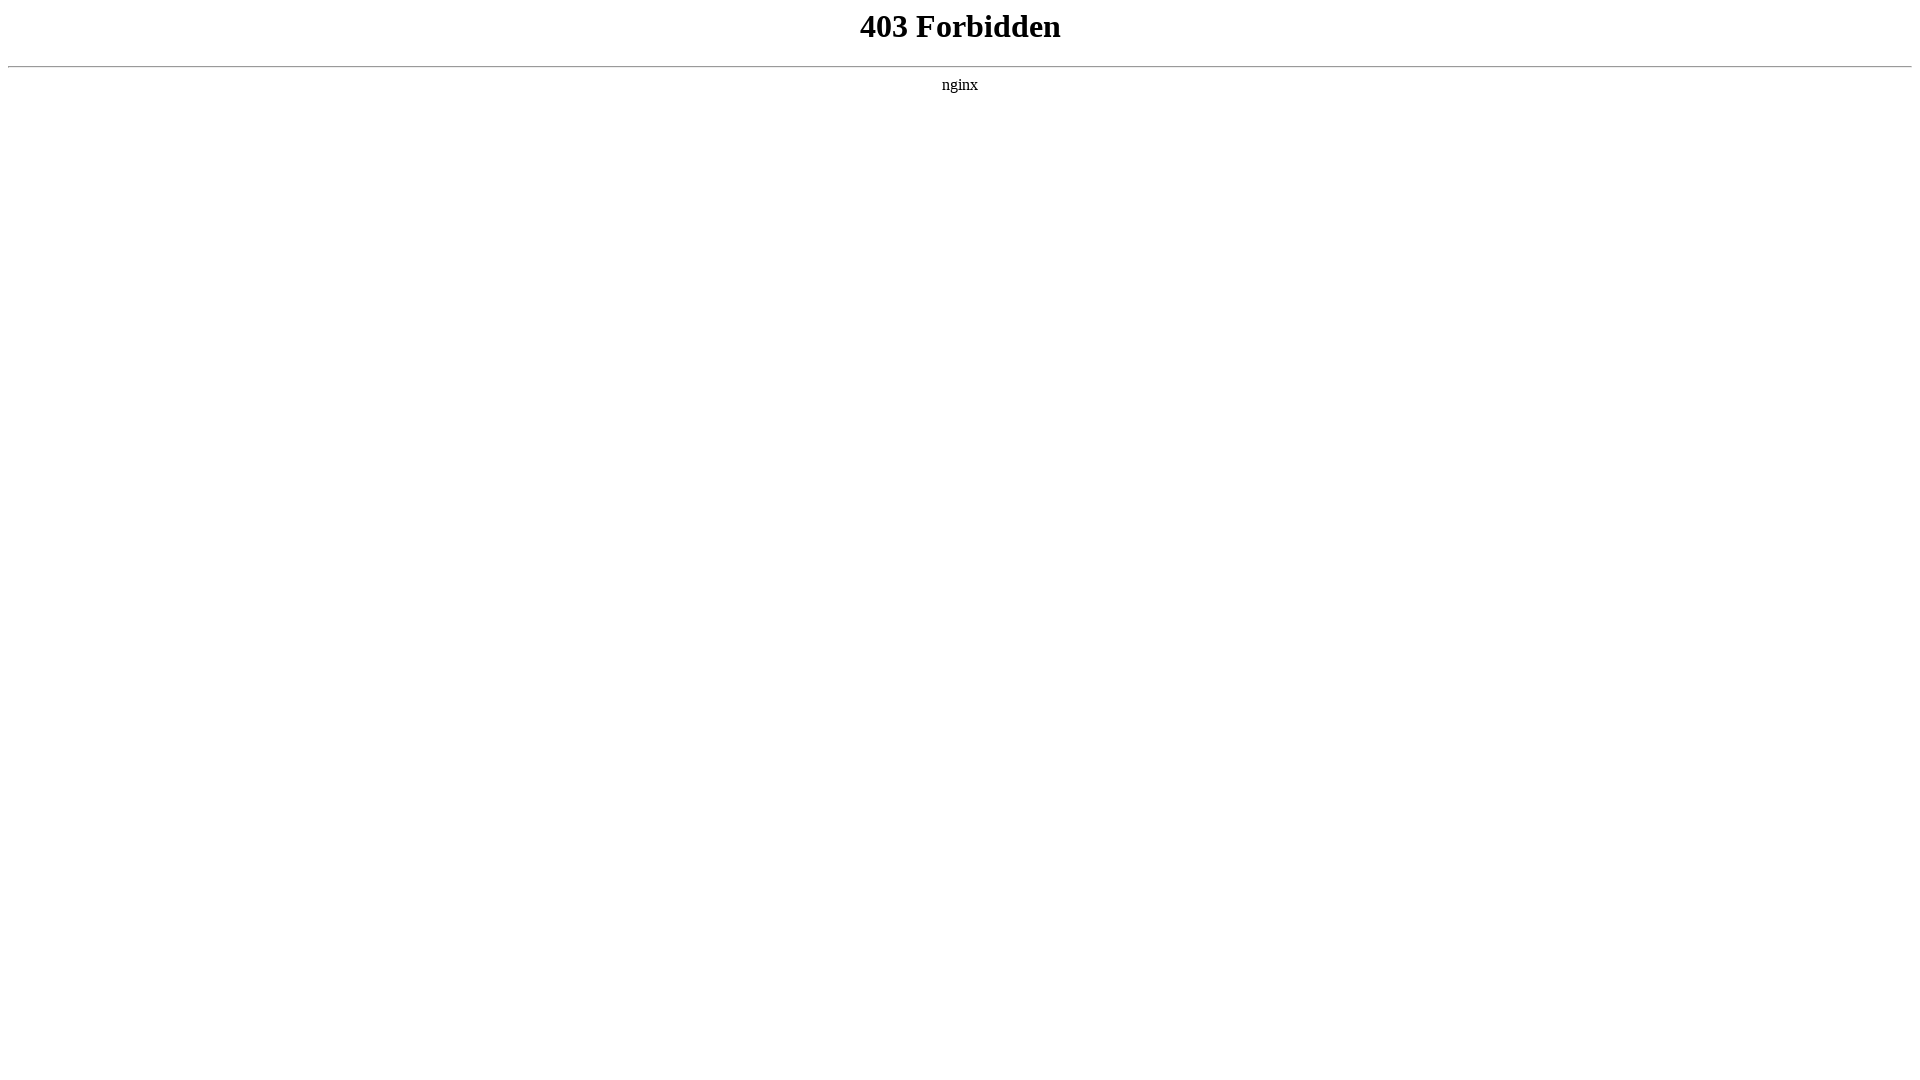